Navigates from calculator.net to qacart.com

Starting URL: https://www.calculator.net/

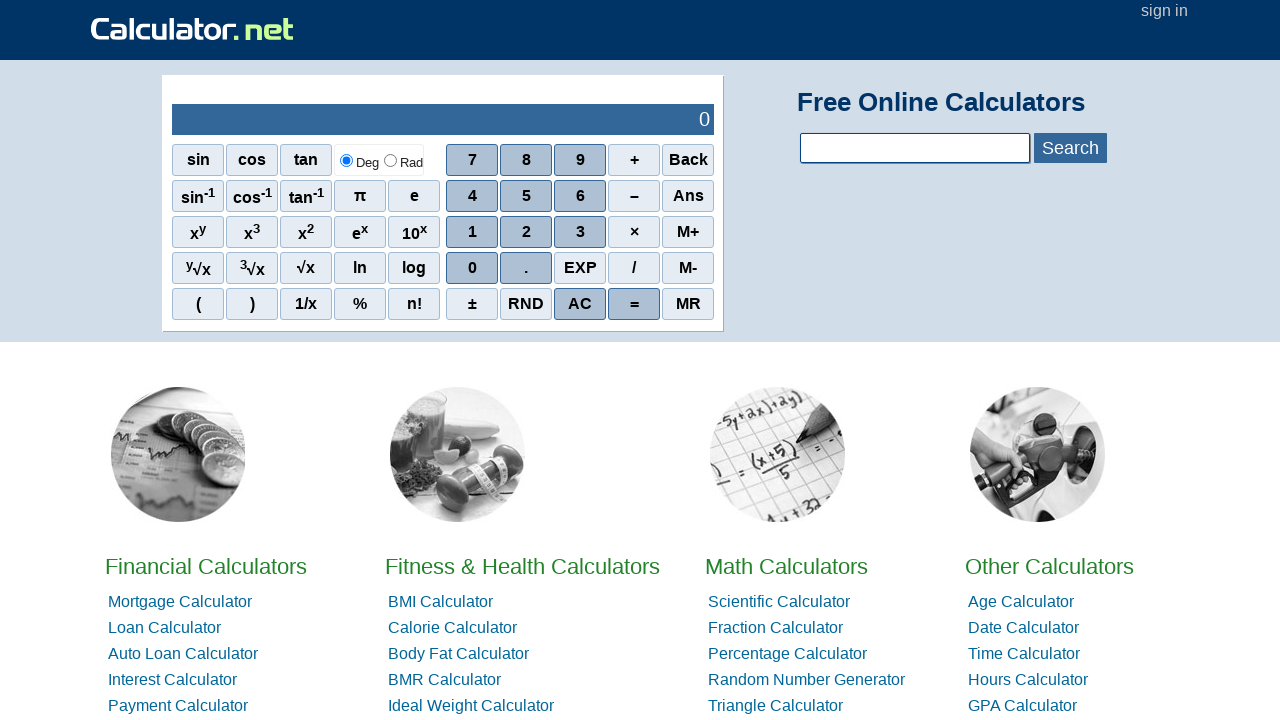

Navigated to calculator.net
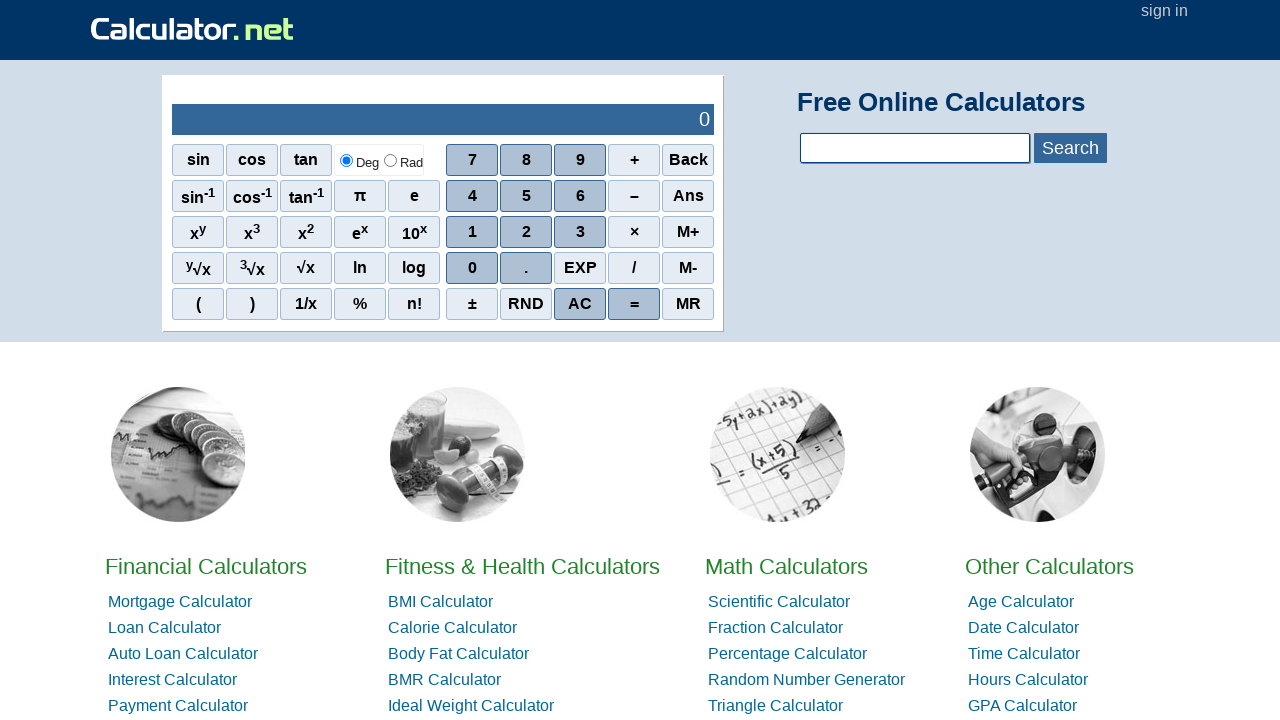

Navigated from calculator.net to qacart.com
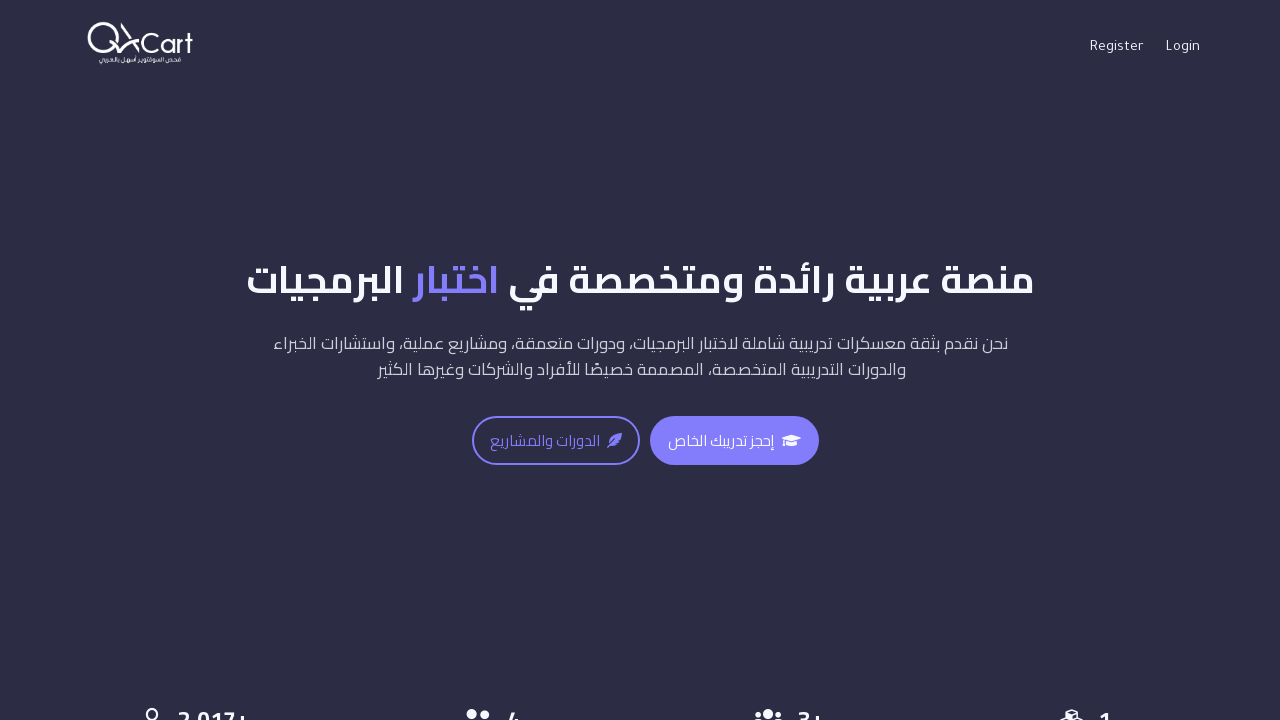

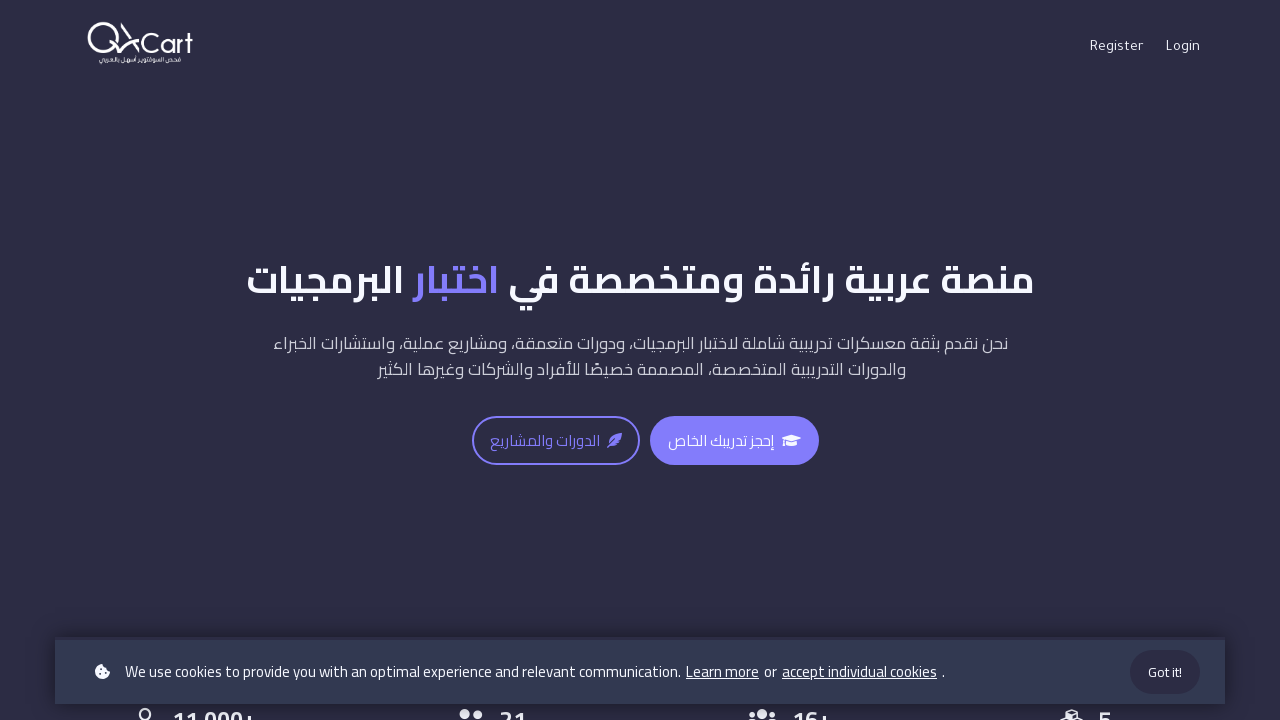